Fills out the student registration practice form on DemoQA with personal details including name, email, gender, phone number, date of birth, subjects, hobbies, address, and state/city selections.

Starting URL: https://demoqa.com/automation-practice-form

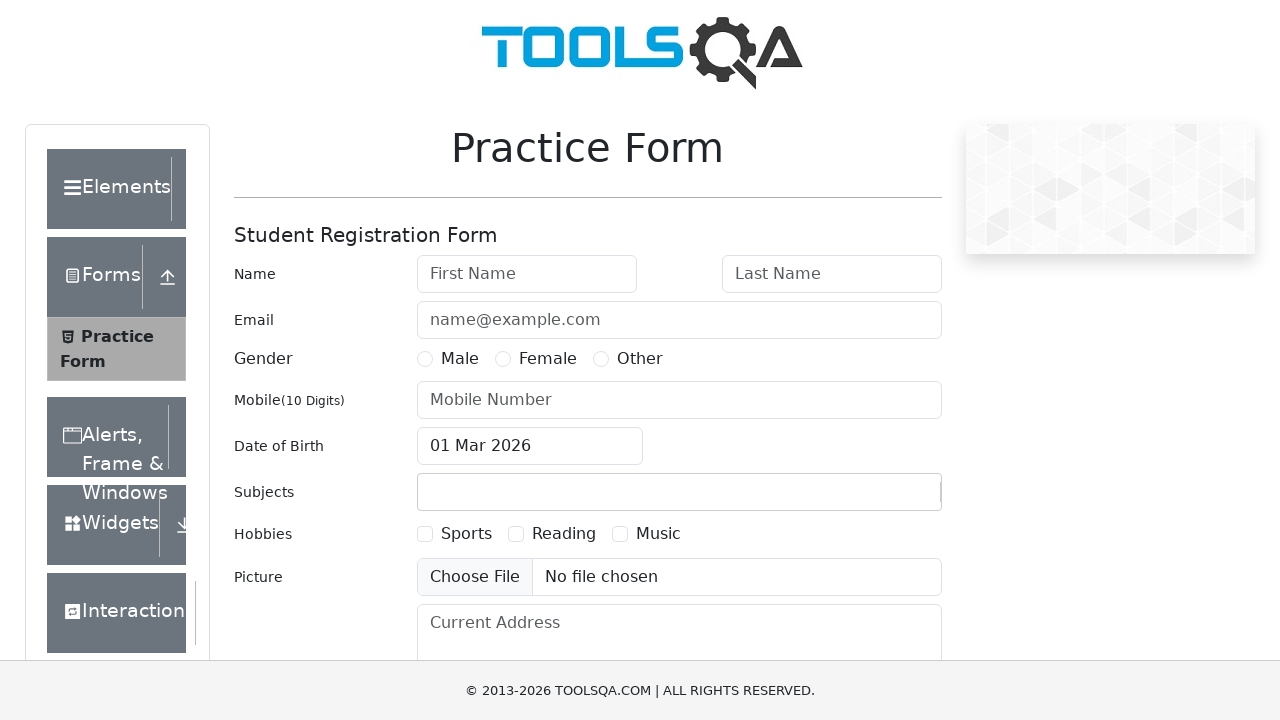

Filled first name field with 'Mohai' on #firstName
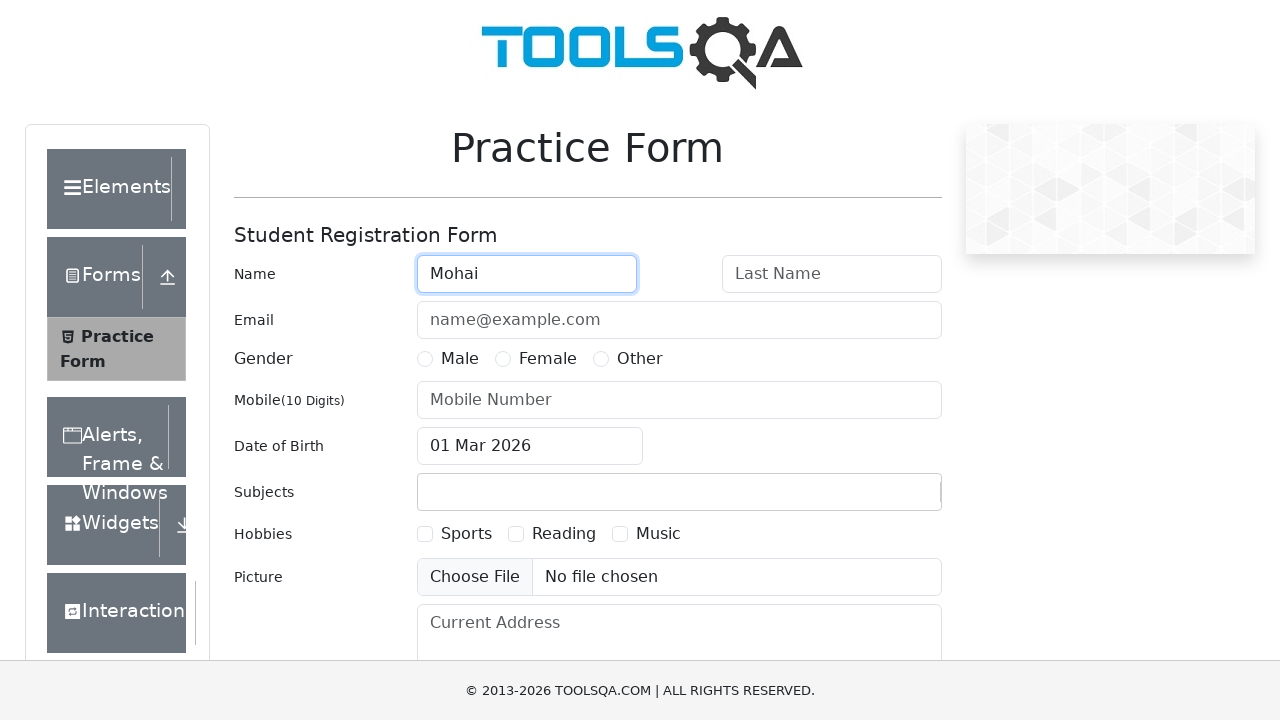

Filled last name field with 'Minul' on #lastName
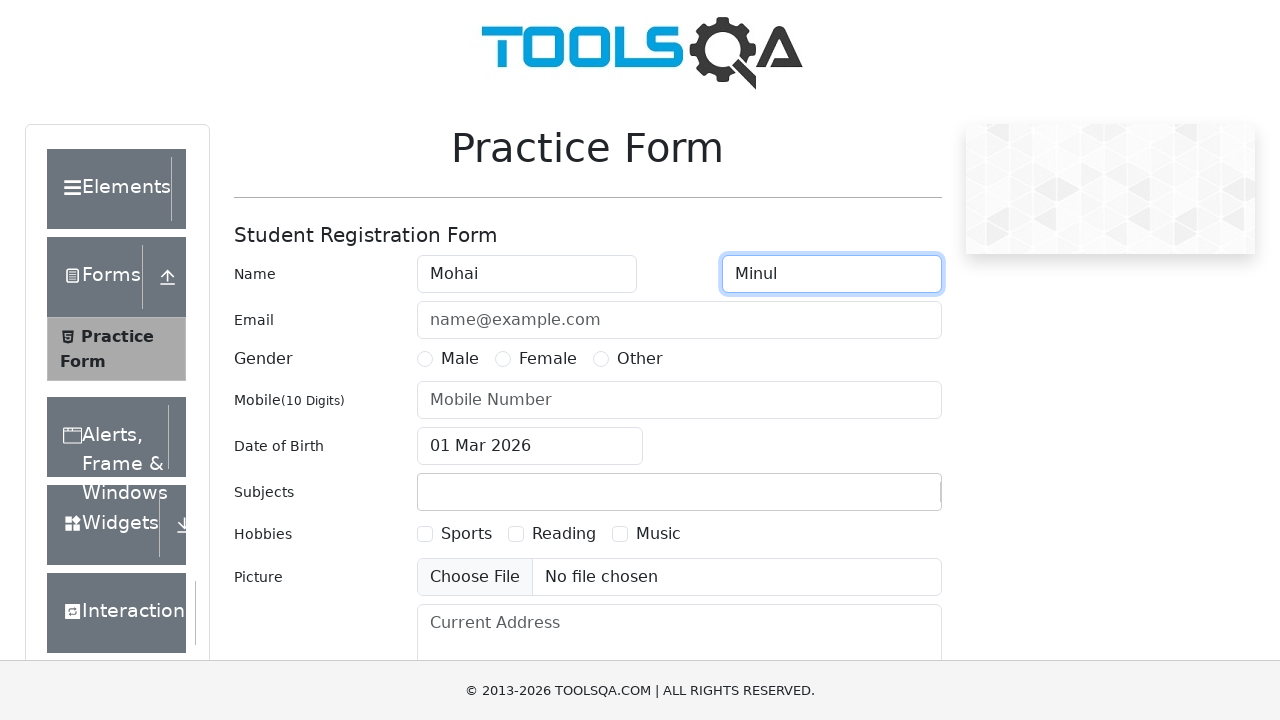

Filled email field with 'minul@email.com' on #userEmail
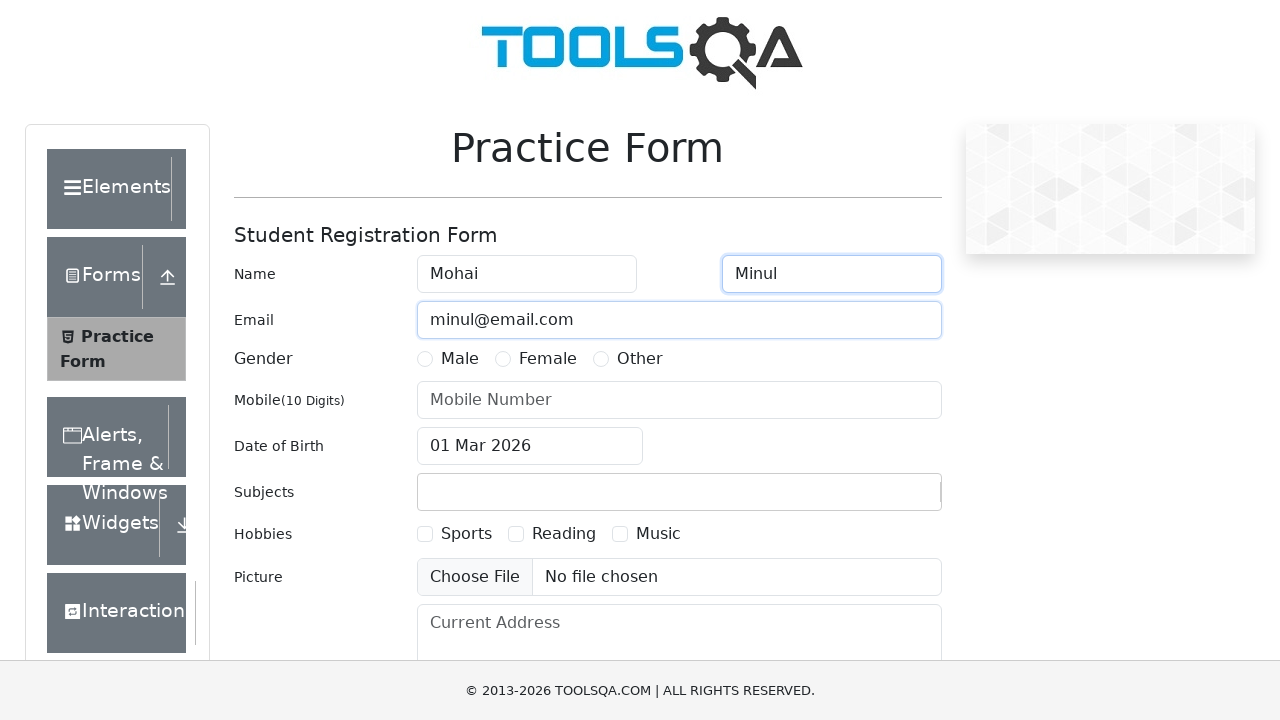

Selected gender as Male at (460, 359) on label[for='gender-radio-1']
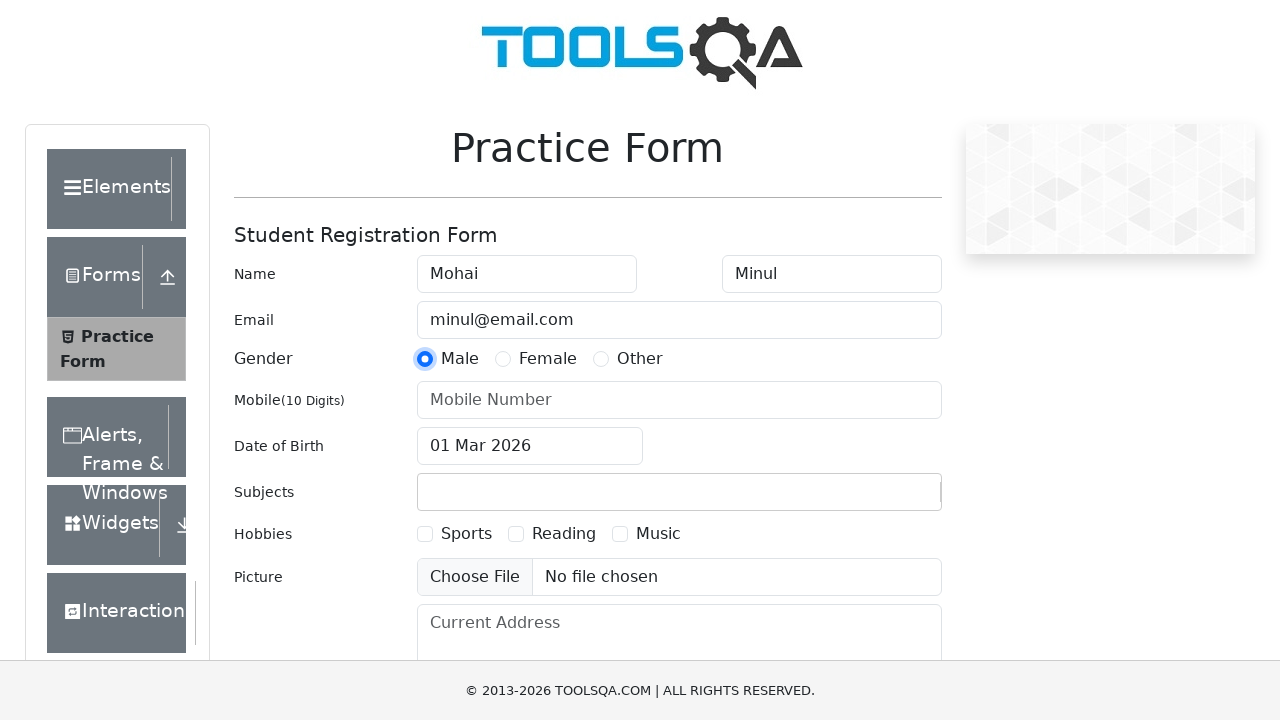

Filled phone number field with '01234556678' on #userNumber
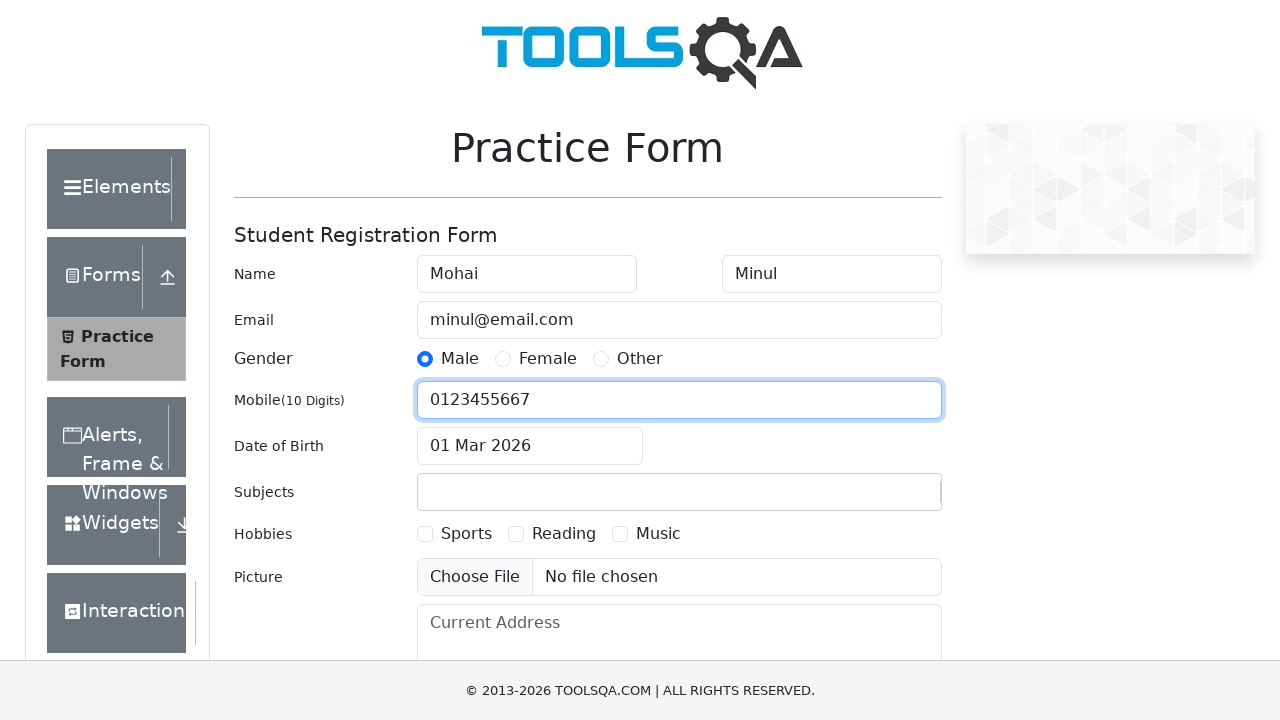

Clicked date of birth input to open date picker at (530, 446) on #dateOfBirthInput
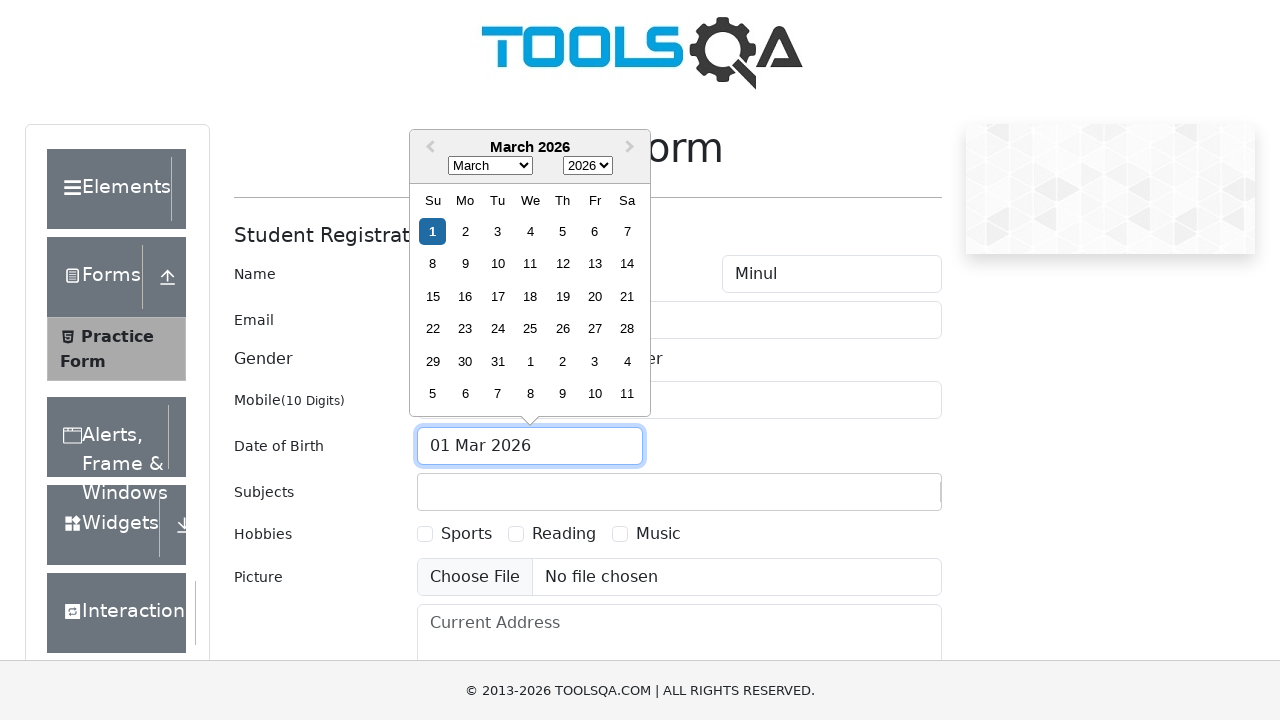

Selected May (month 4) from date picker on select.react-datepicker__month-select
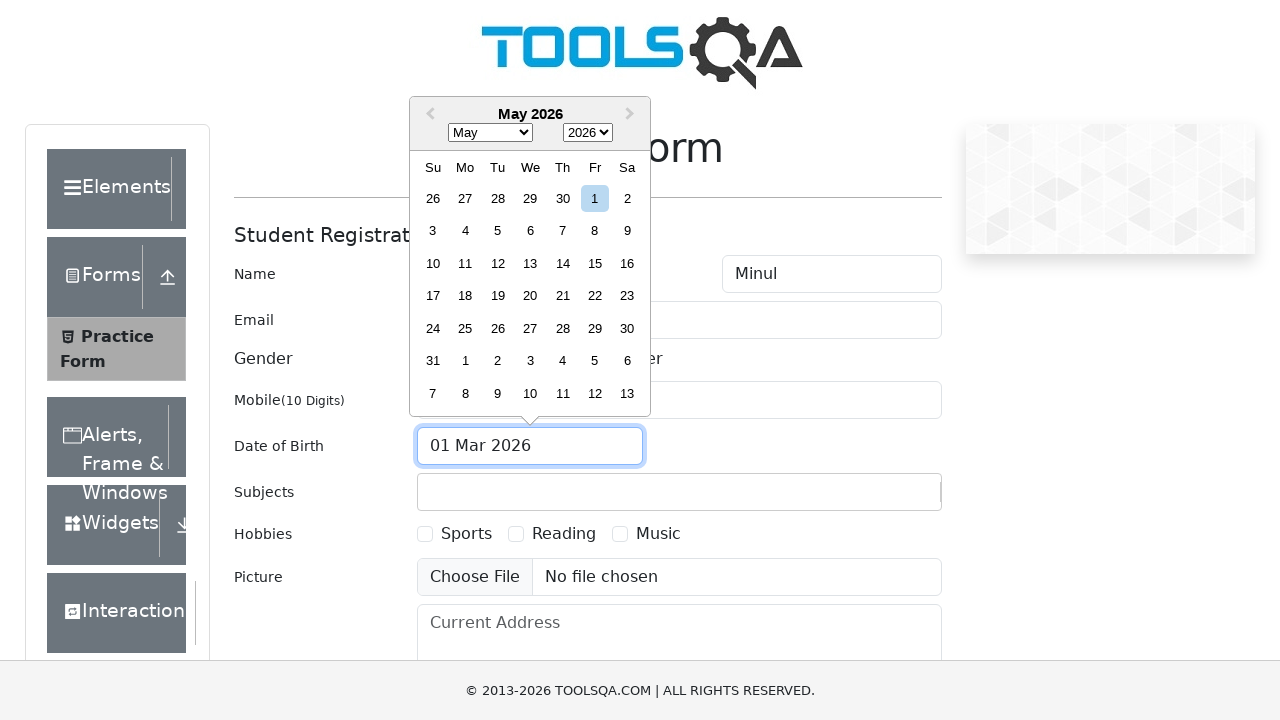

Selected year 1999 from date picker on select.react-datepicker__year-select
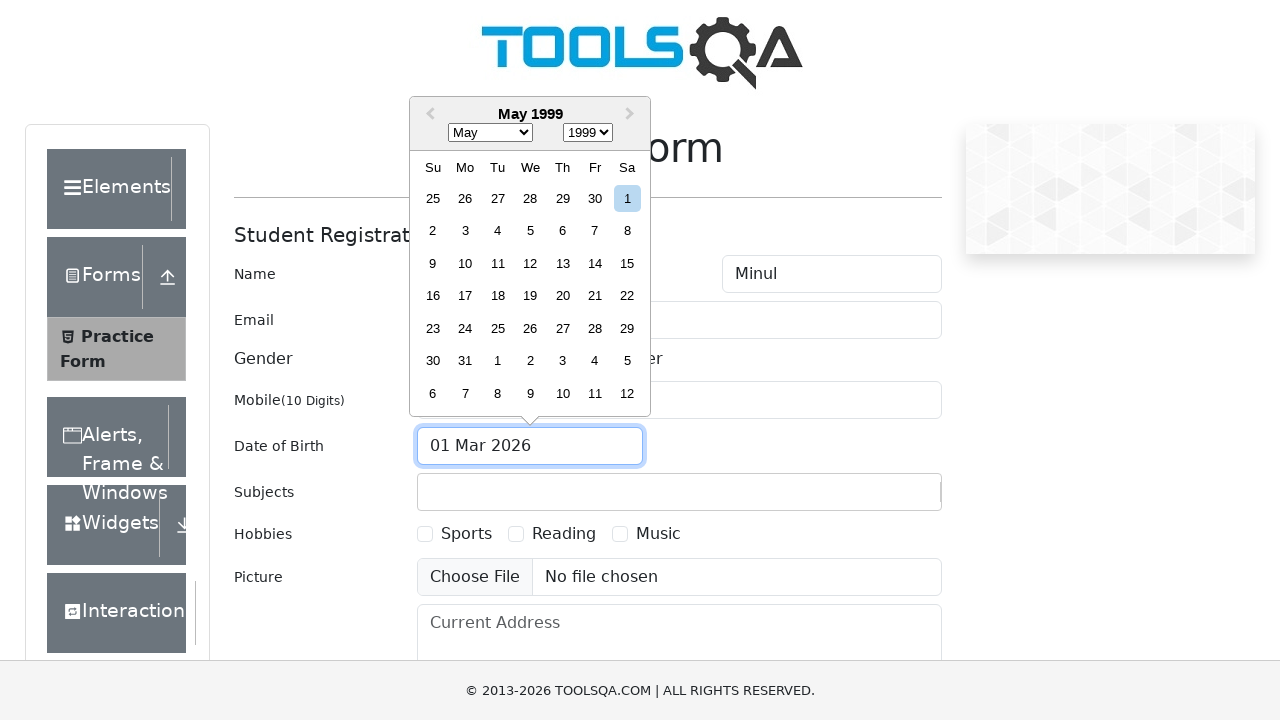

Selected day 17 from date picker at (465, 296) on .react-datepicker__day--017
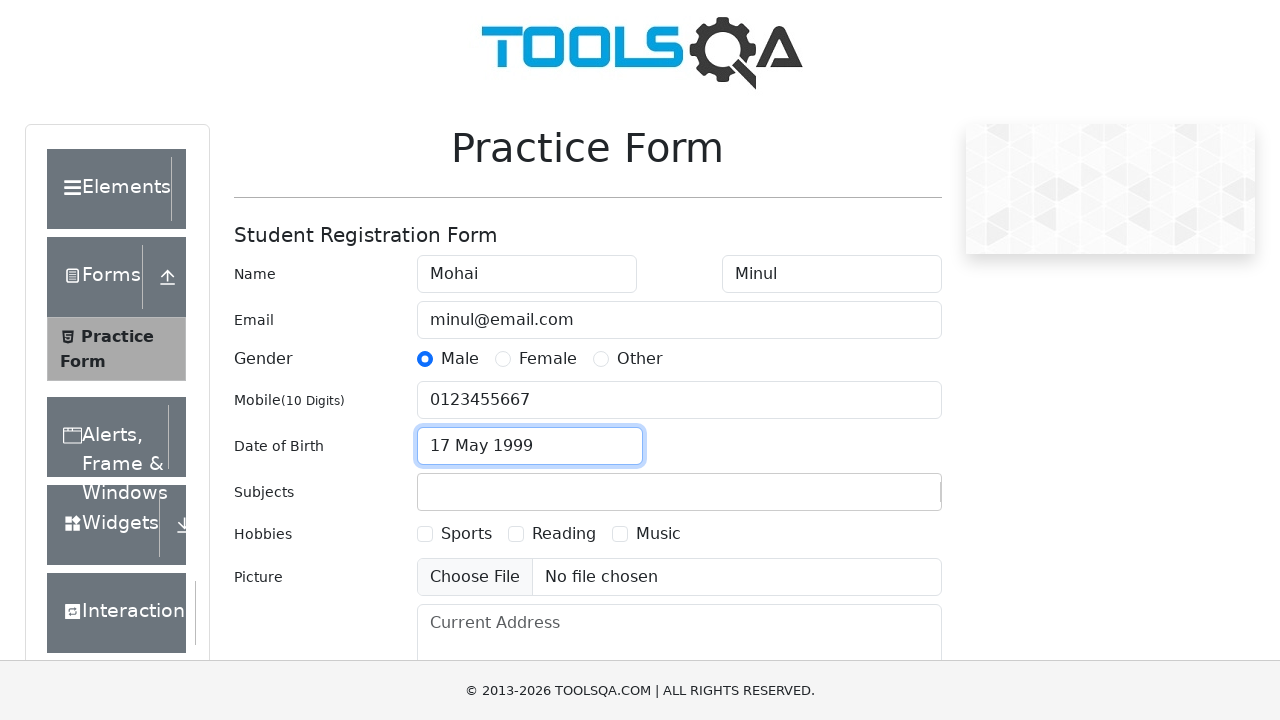

Clicked subjects input field at (430, 492) on #subjectsInput
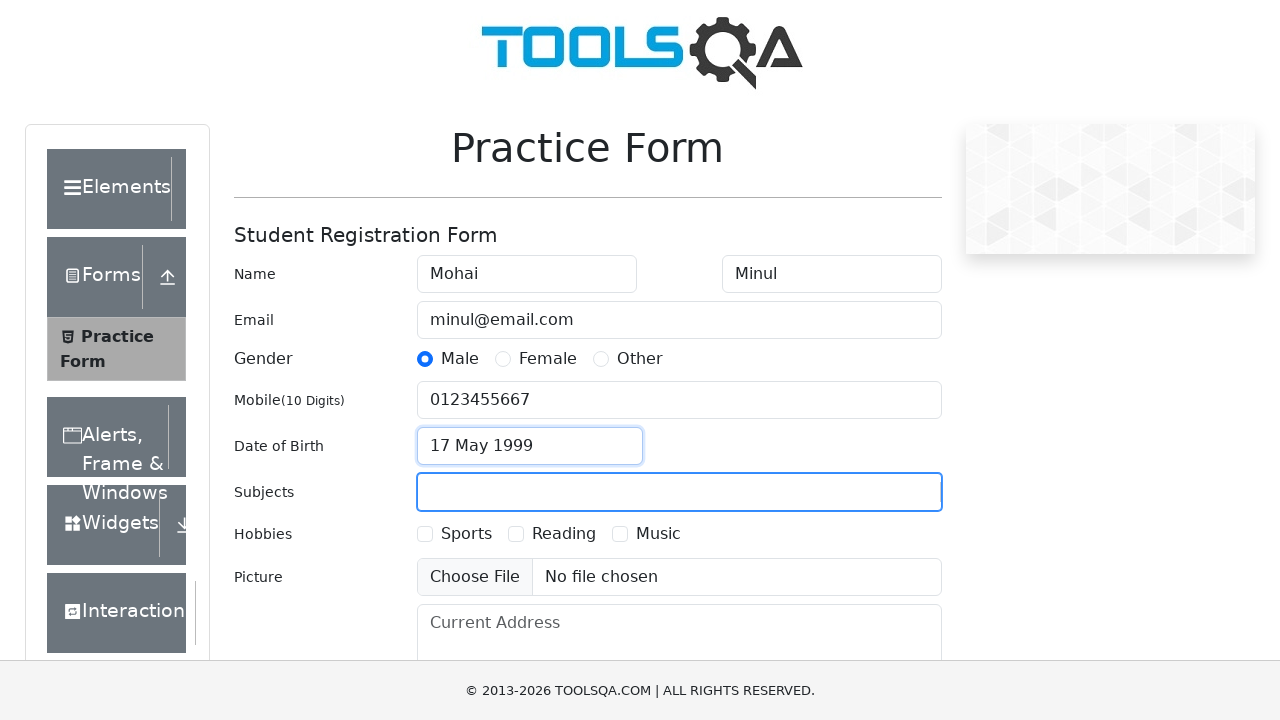

Typed 'Maths' in subjects field to trigger autocomplete on #subjectsInput
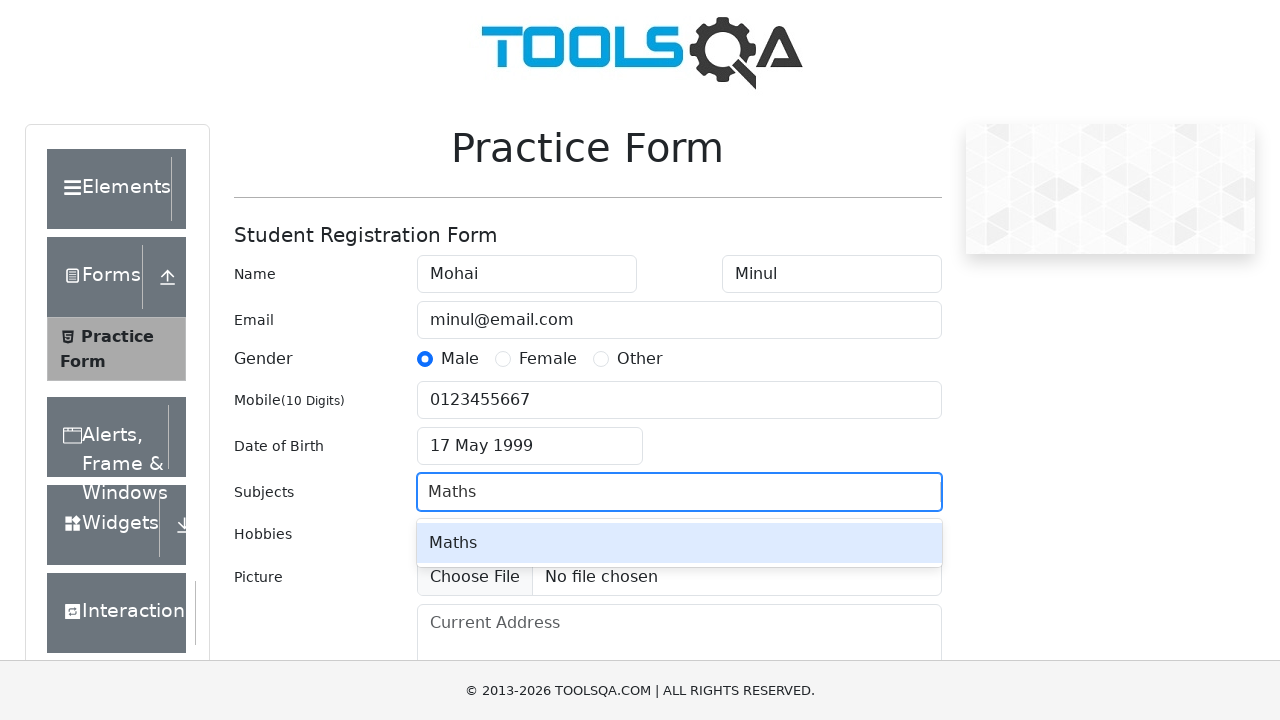

Selected 'Maths' from autocomplete dropdown at (679, 543) on #react-select-2-option-0
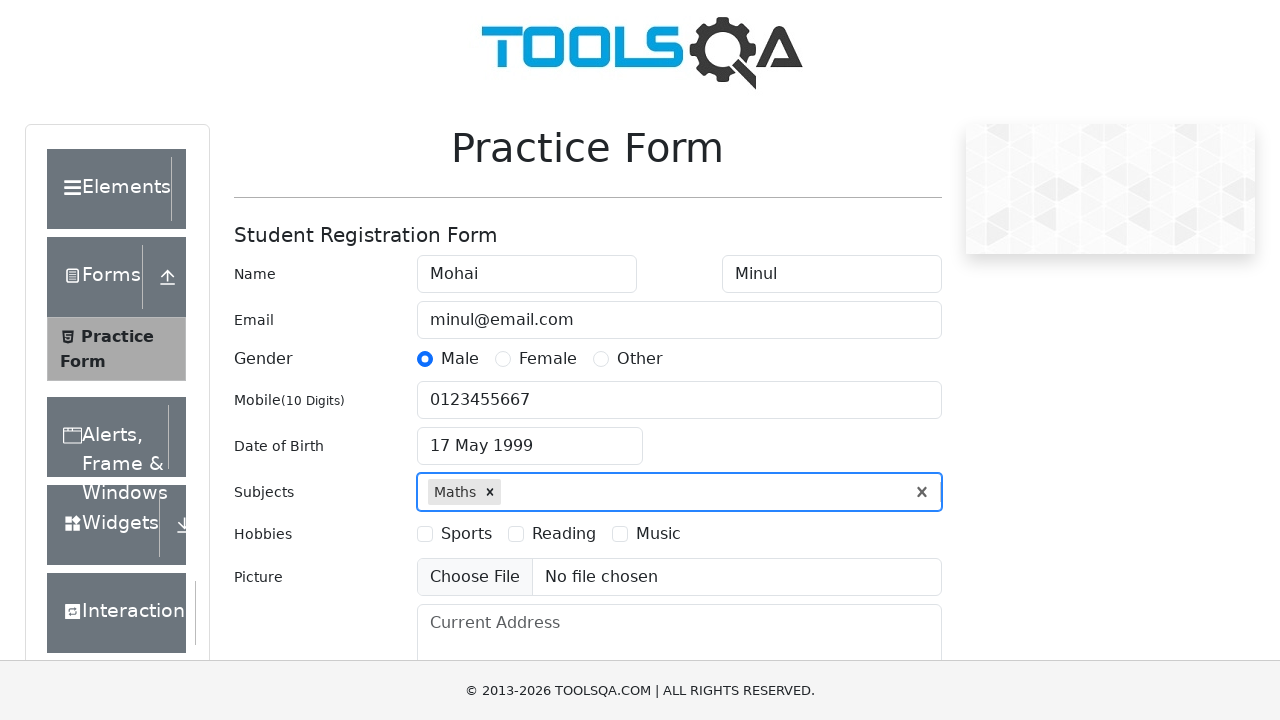

Selected Reading hobby checkbox at (564, 534) on label[for='hobbies-checkbox-2']
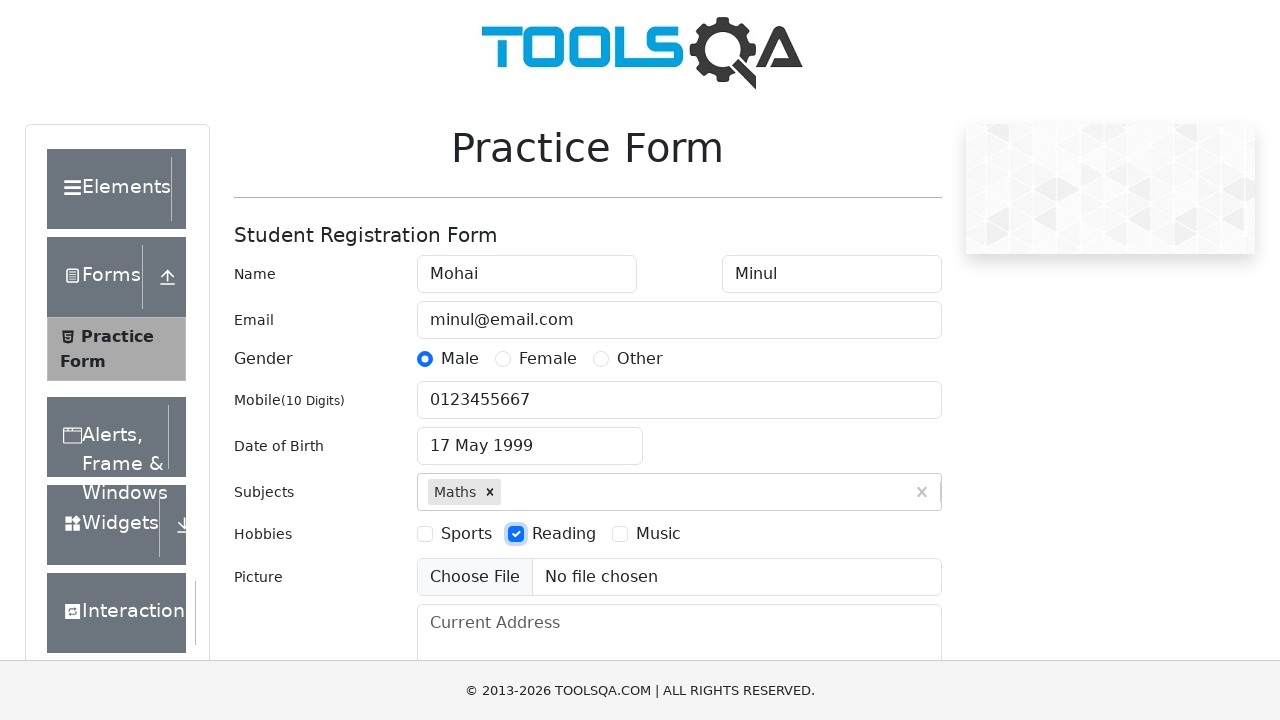

Filled current address field with 'Rajshahi' on #currentAddress
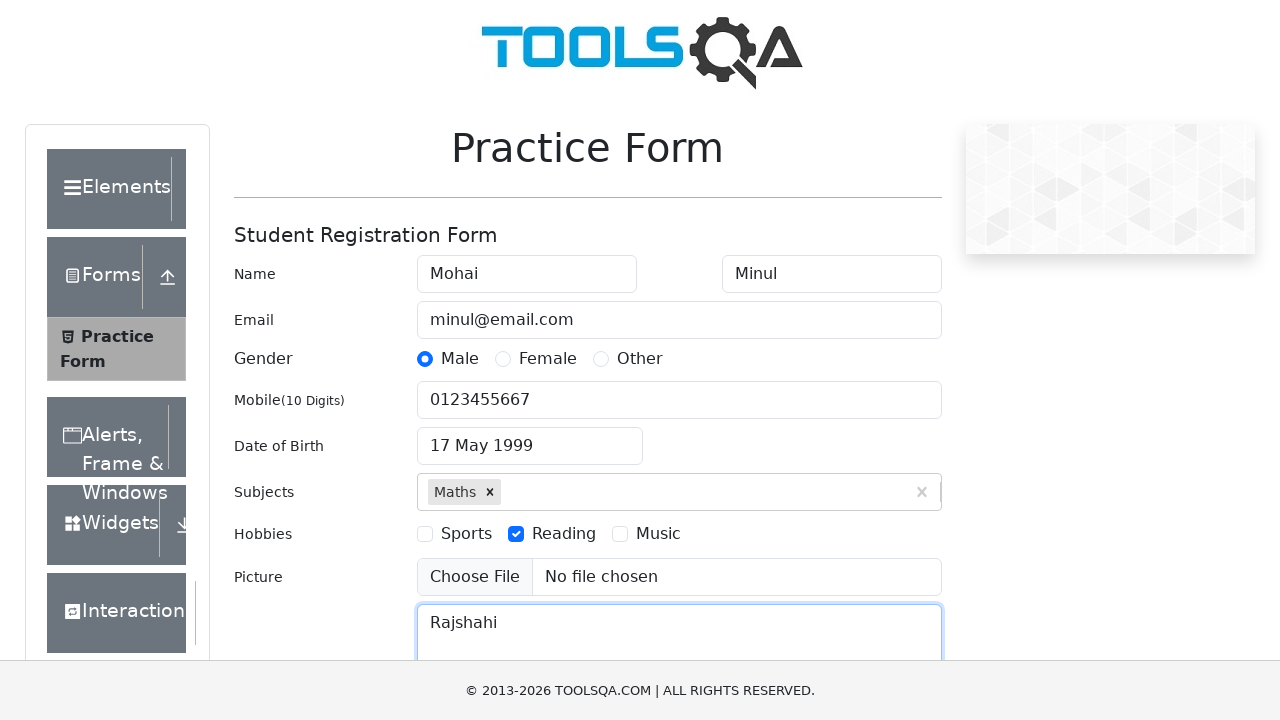

Clicked state dropdown to open options at (430, 437) on #react-select-3-input
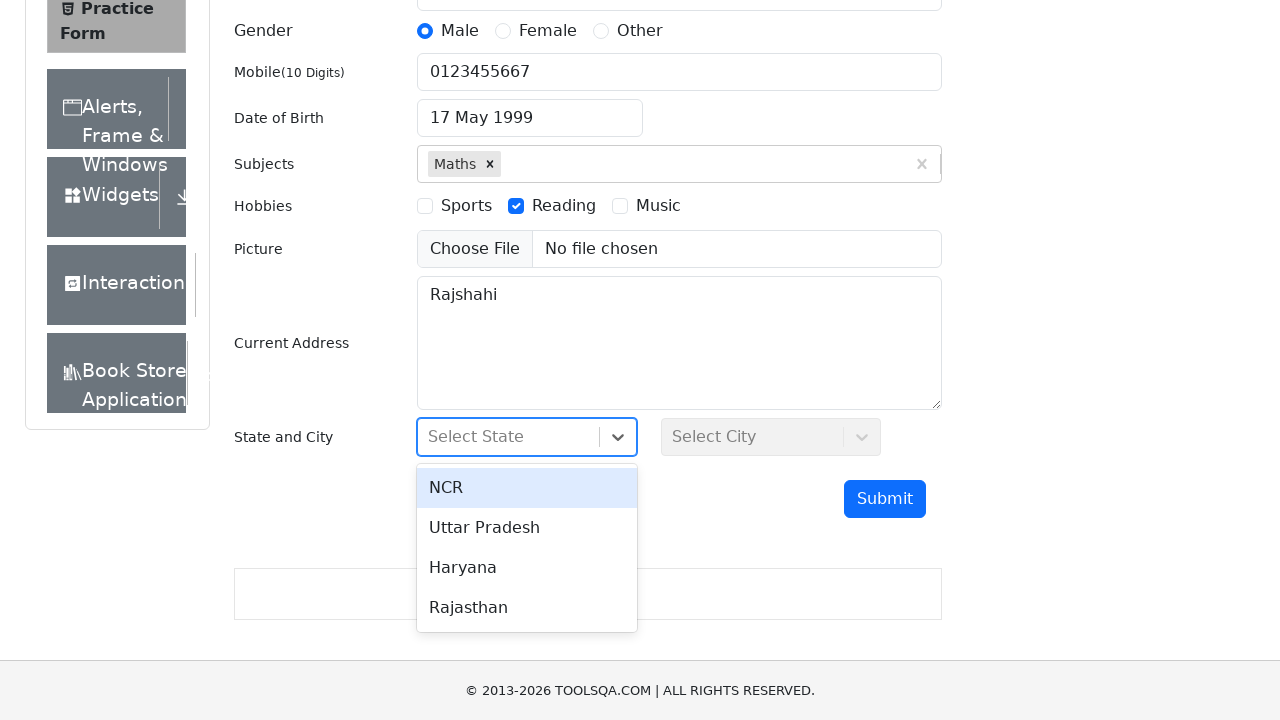

Selected state option 3 from dropdown at (527, 608) on #react-select-3-option-3
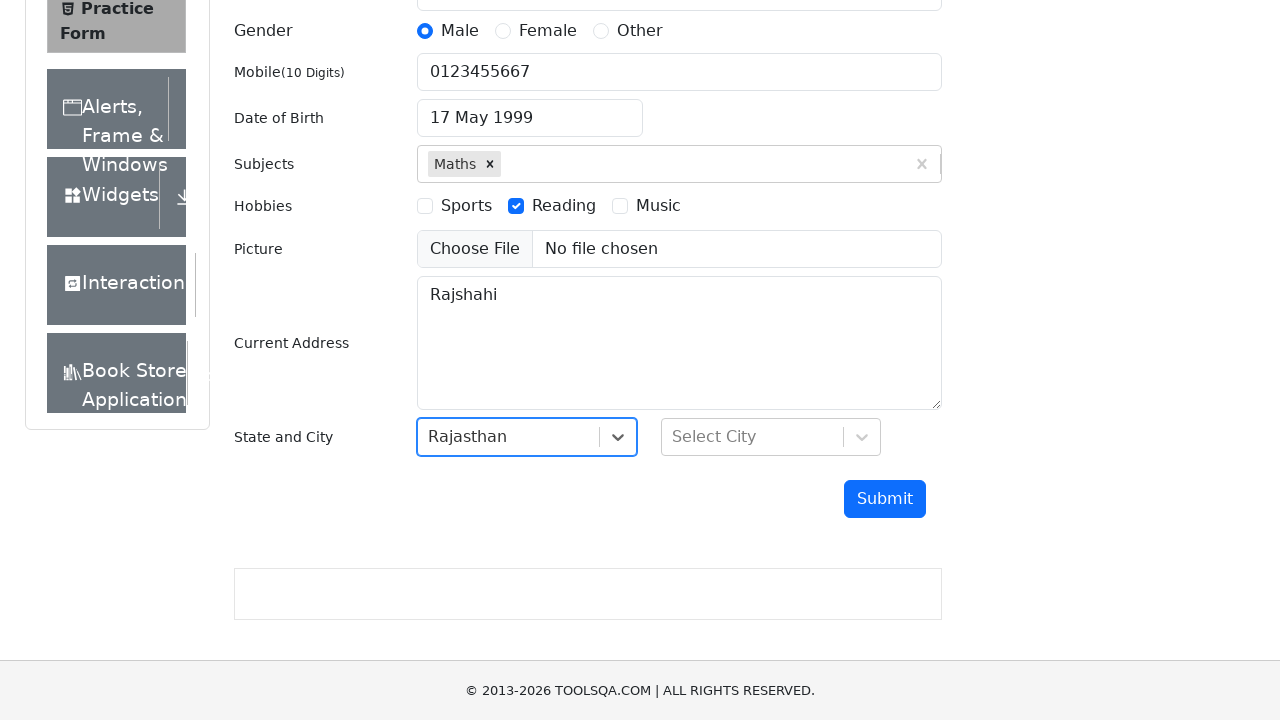

Clicked city dropdown to open options at (674, 437) on #react-select-4-input
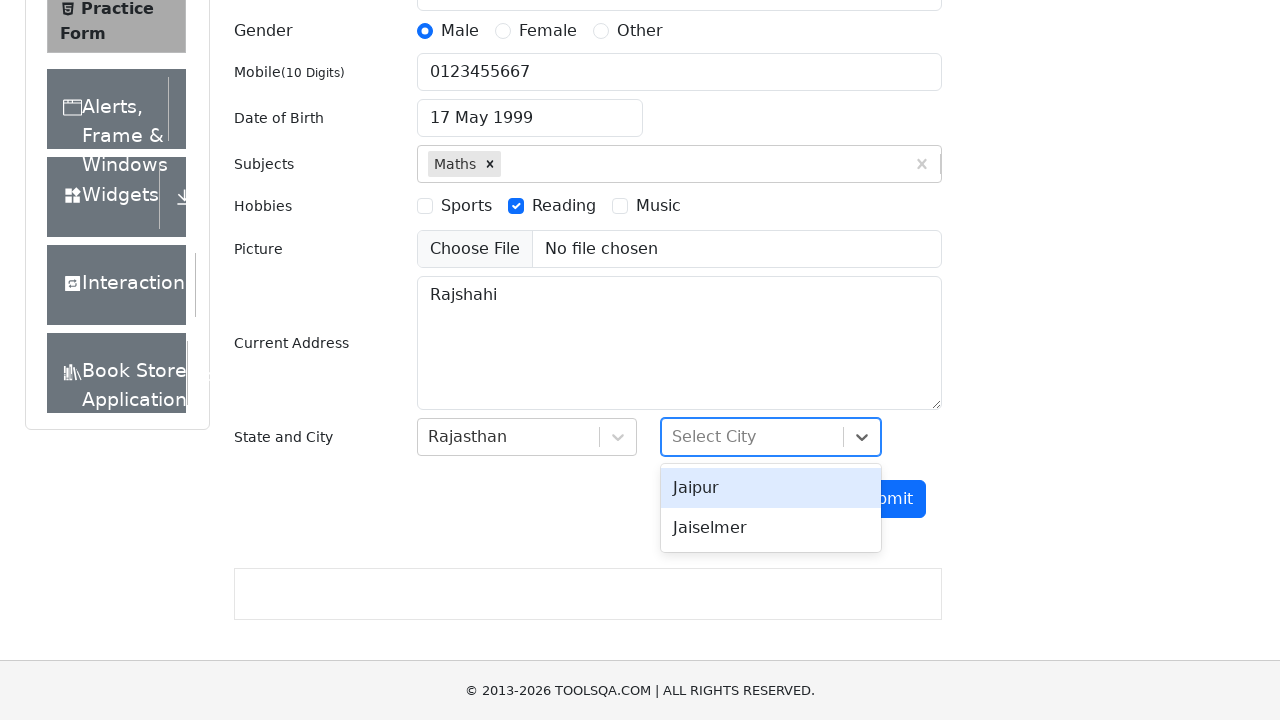

Selected city option 0 from dropdown at (771, 488) on #react-select-4-option-0
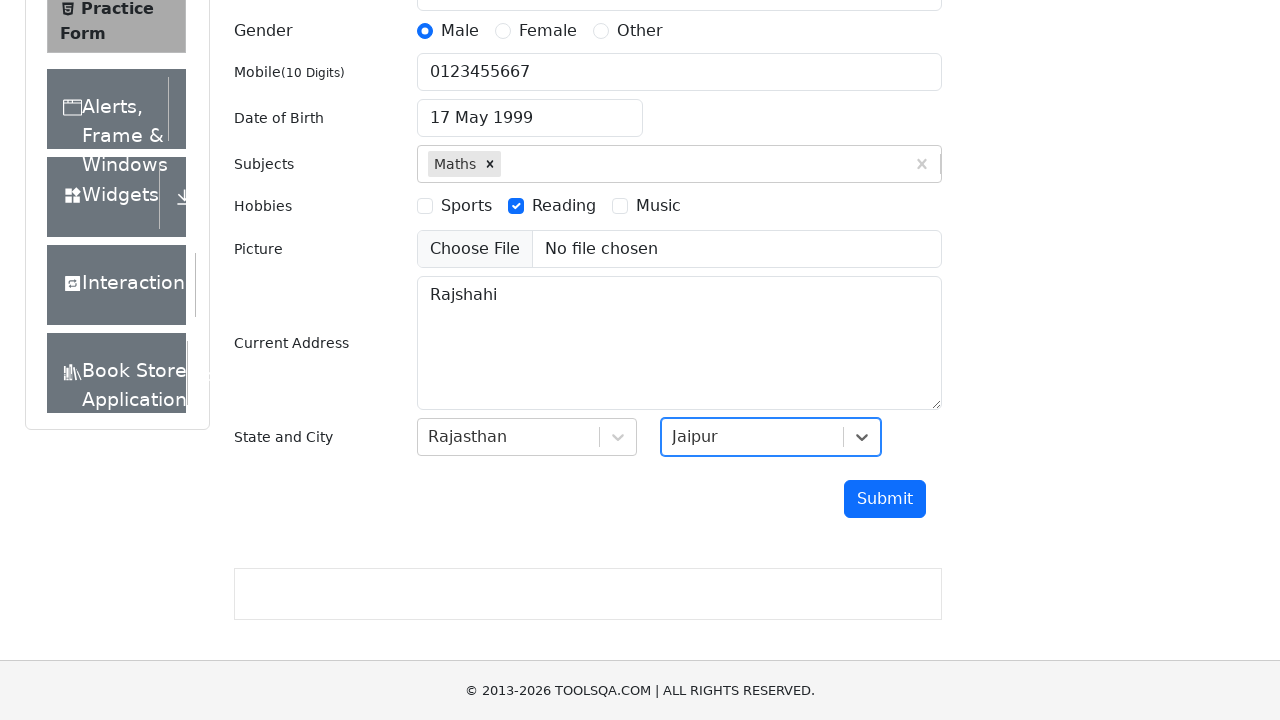

Waited 1000ms for form to stabilize
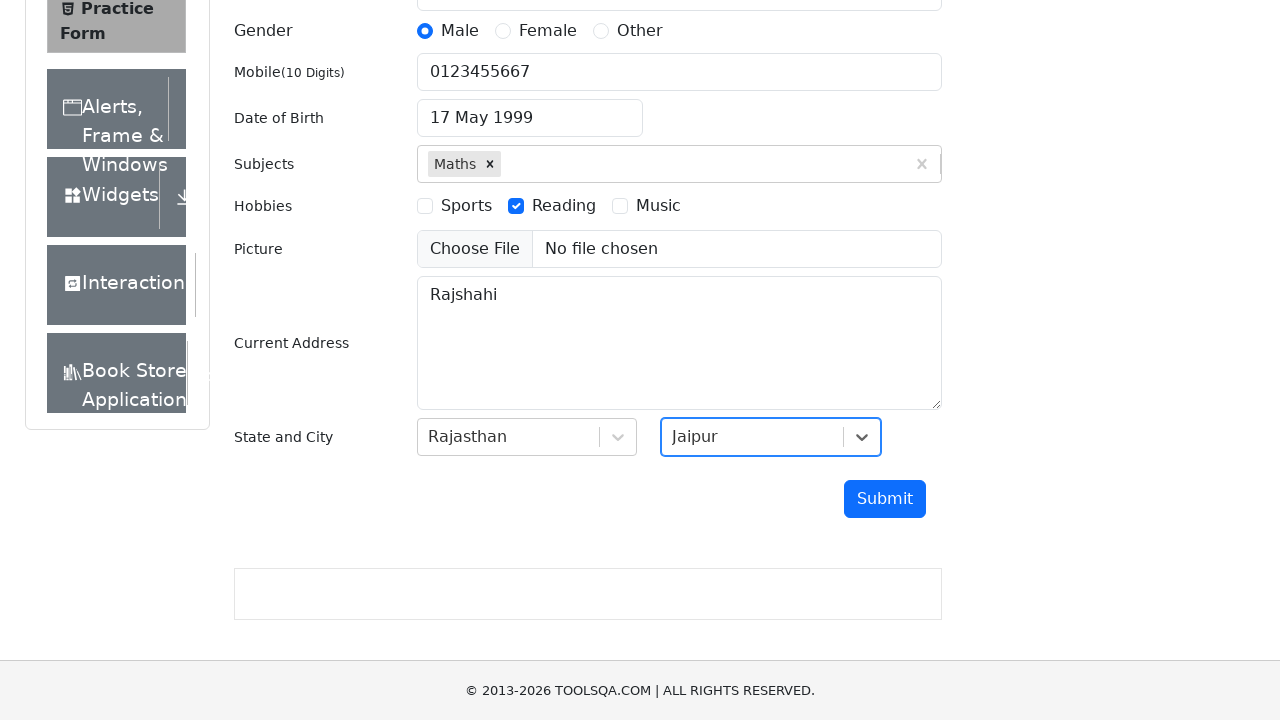

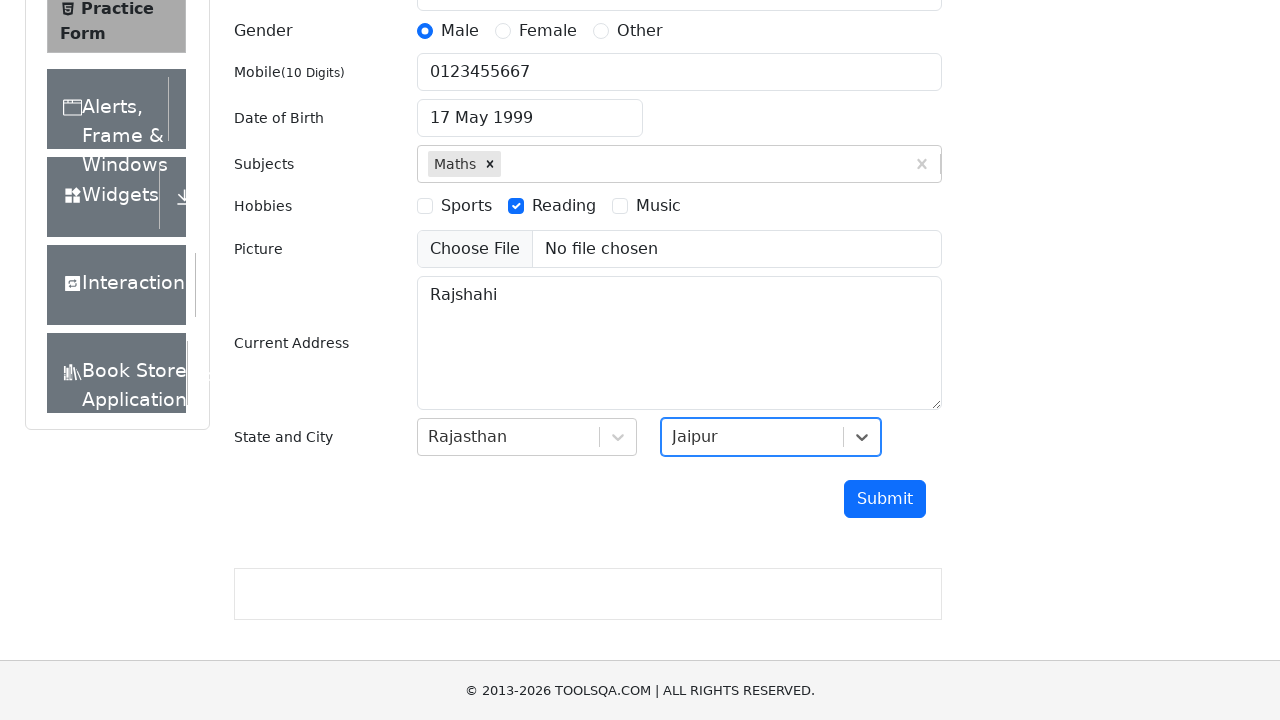